Tests returning a cat by setting cat 2 as rented, entering ID 2 and clicking Return

Starting URL: https://cs1632.appspot.com/

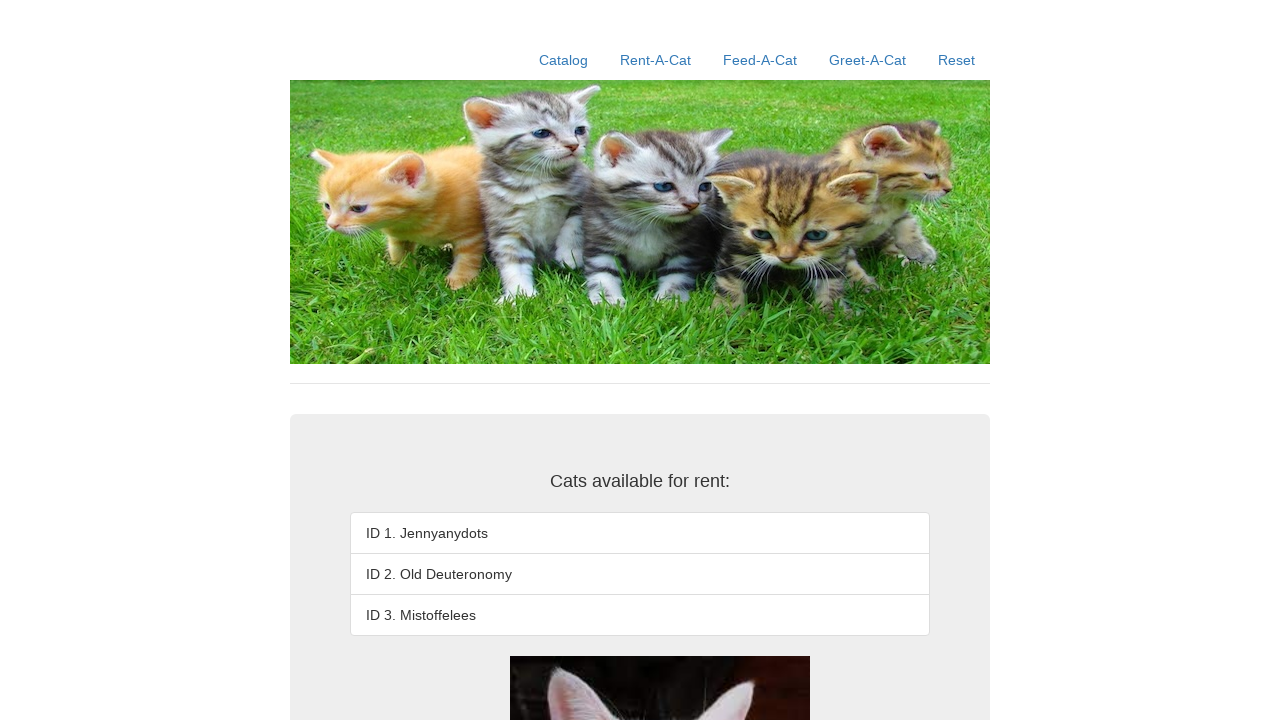

Reset all cat cookies to false (available state)
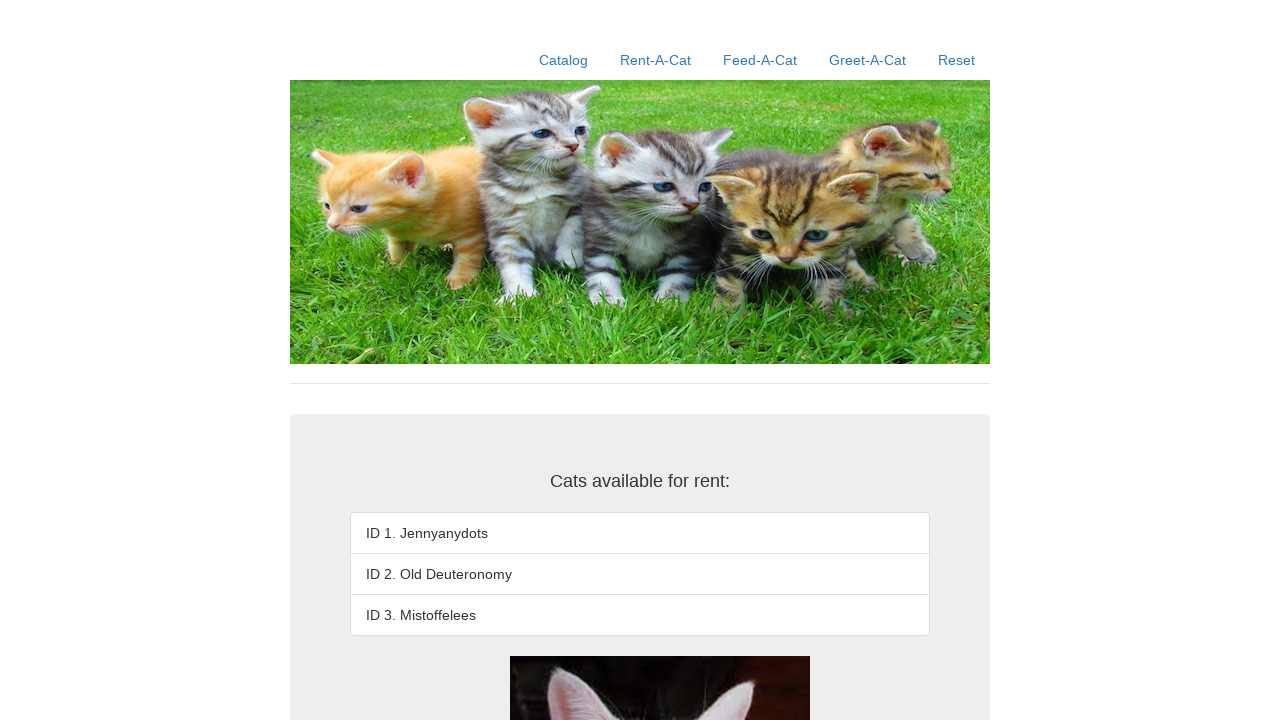

Set cat 2 cookie to true (rented state)
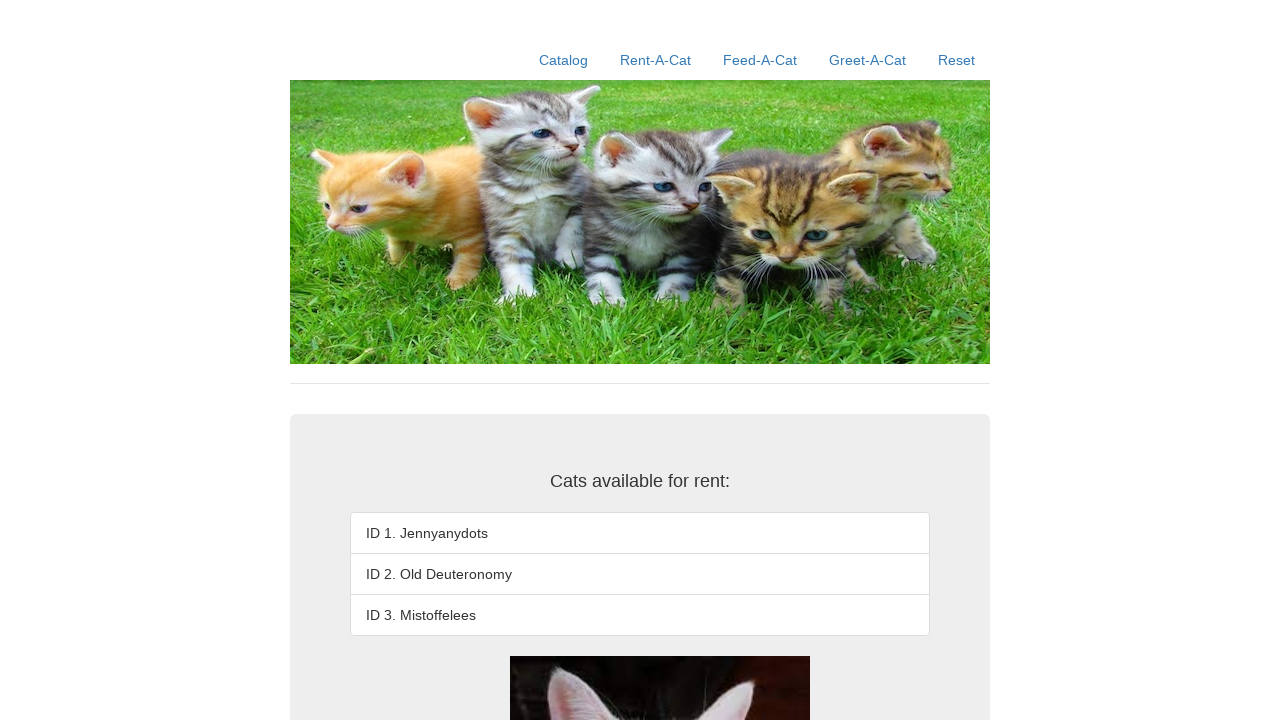

Clicked Rent-A-Cat link at (656, 60) on text=Rent-A-Cat
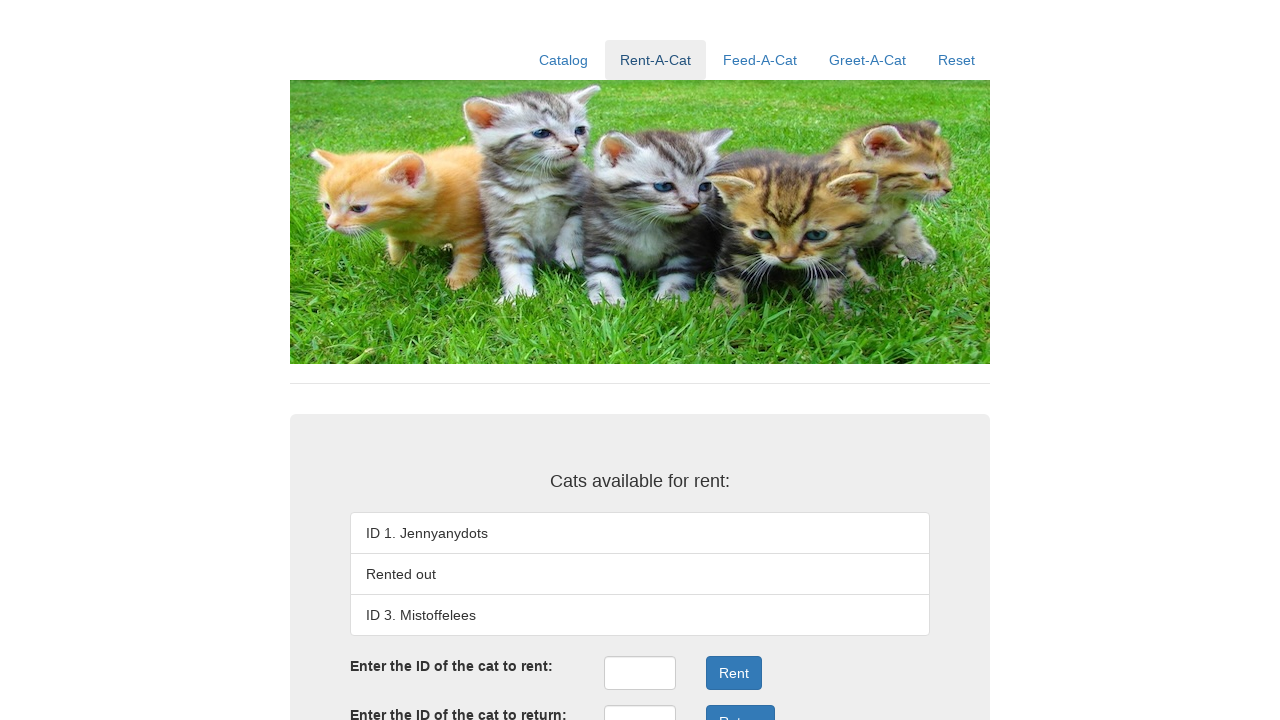

Clicked return ID input field at (640, 703) on #returnID
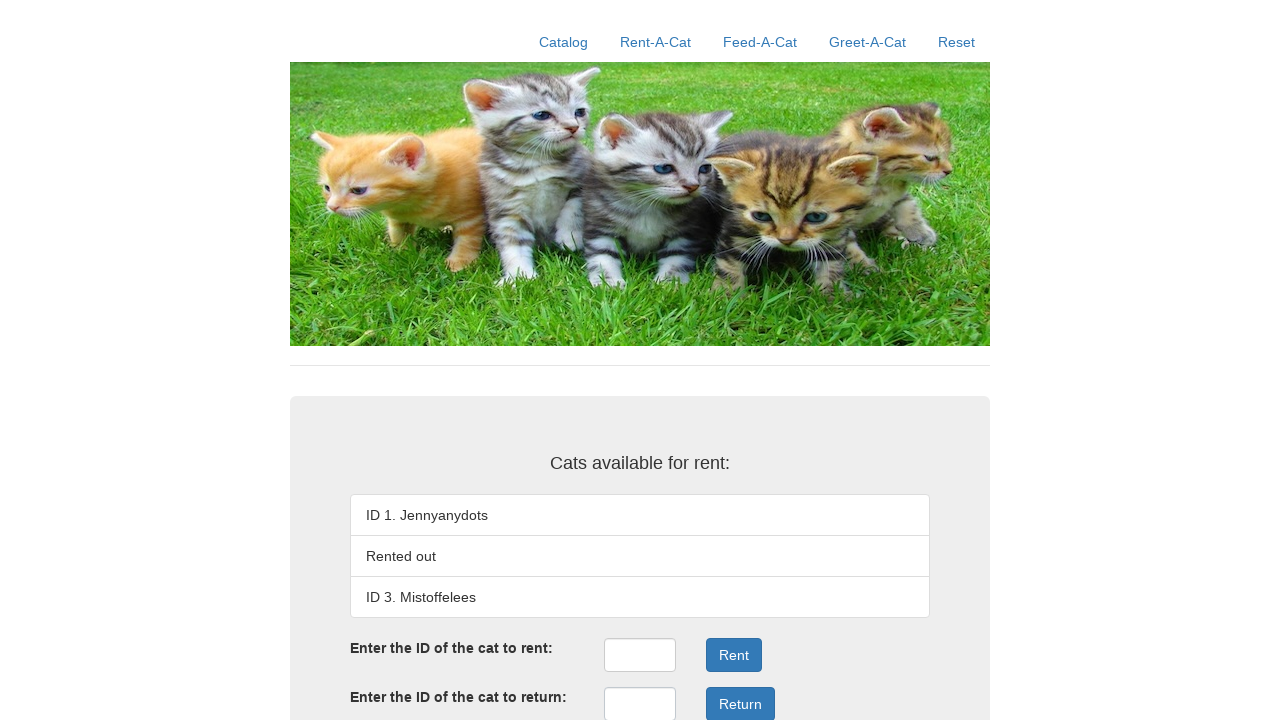

Entered ID 2 in return ID field on #returnID
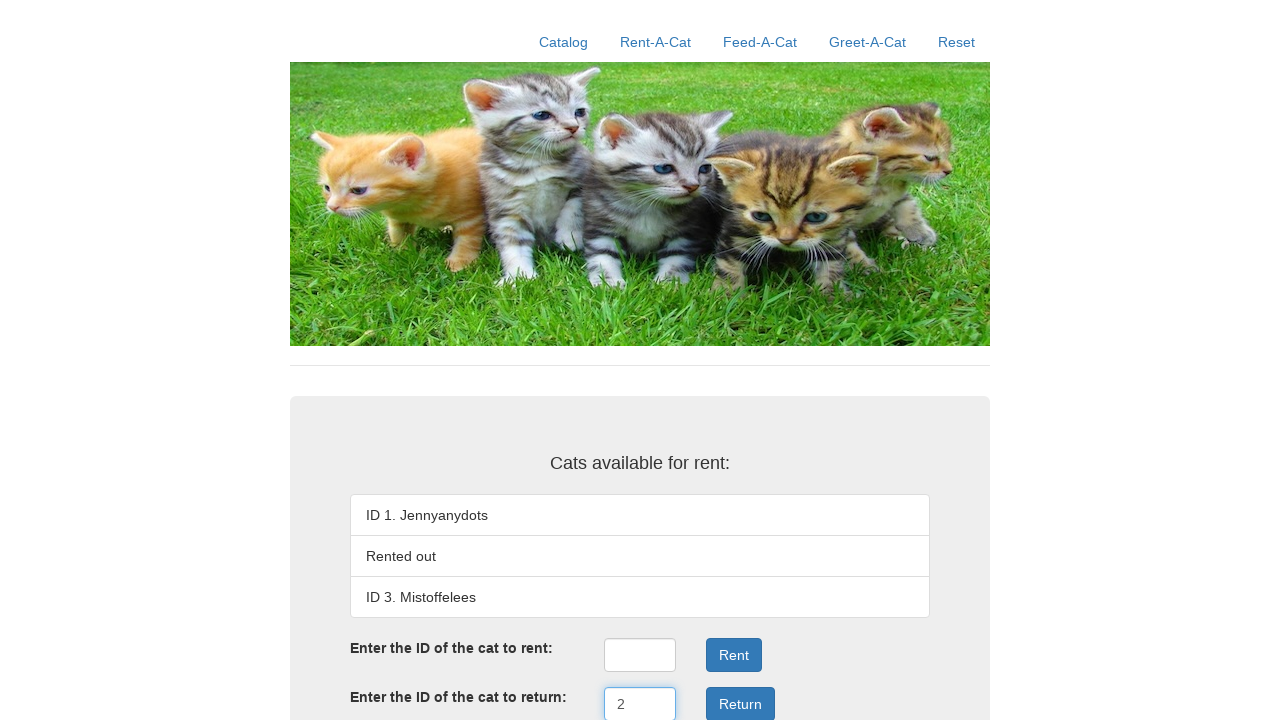

Clicked Return button to process cat return at (740, 703) on xpath=//button[text()='Return']
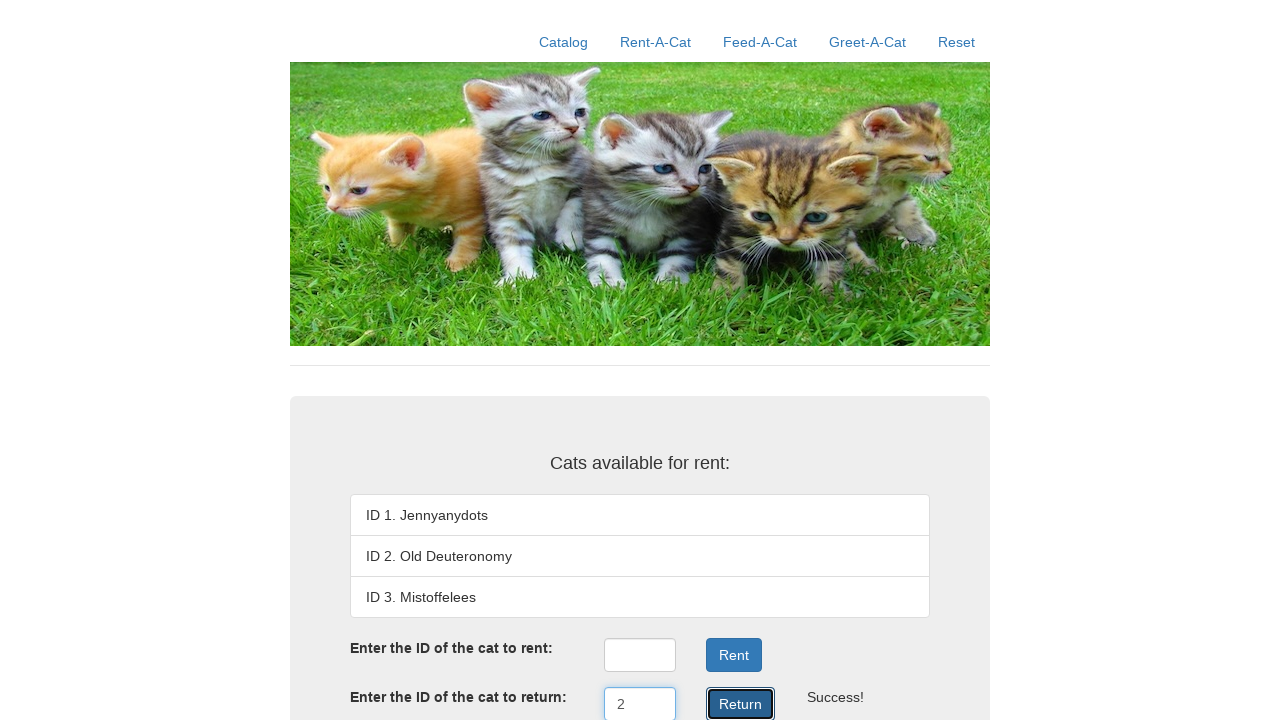

Return result element loaded
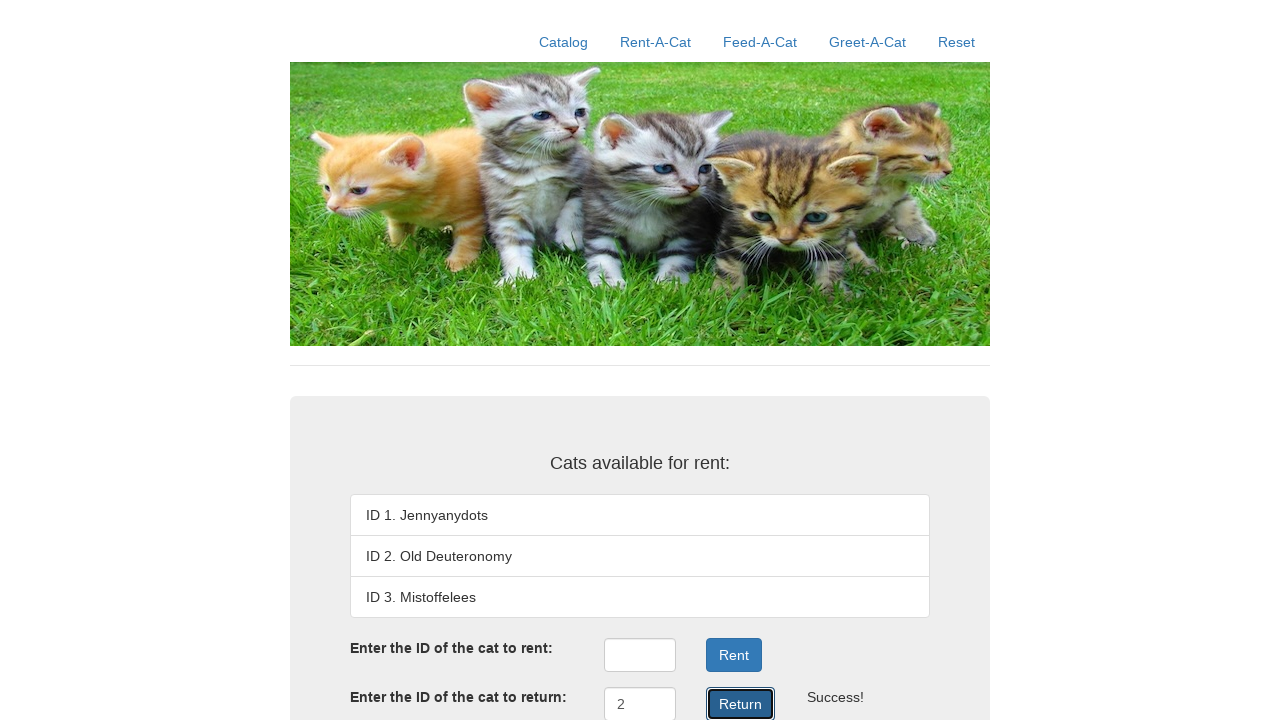

Verified cat 1 (Jennyanydots) is available
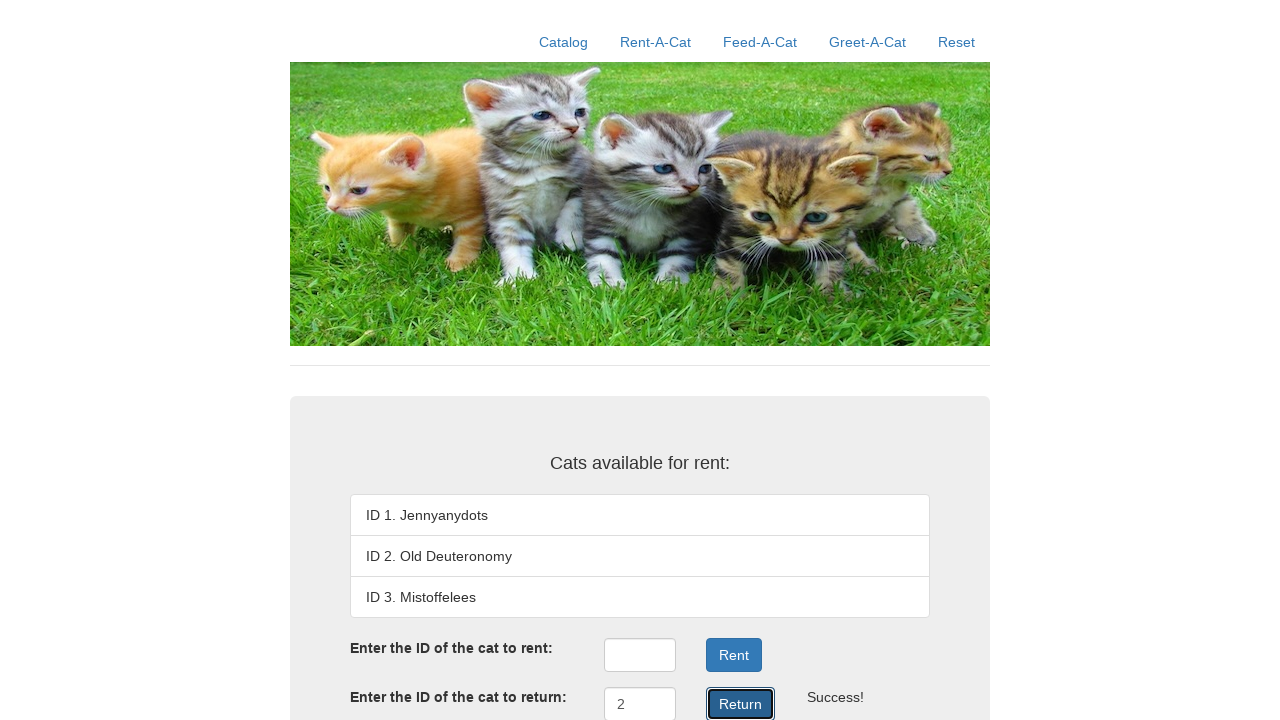

Verified cat 2 (Old Deuteronomy) is available after return
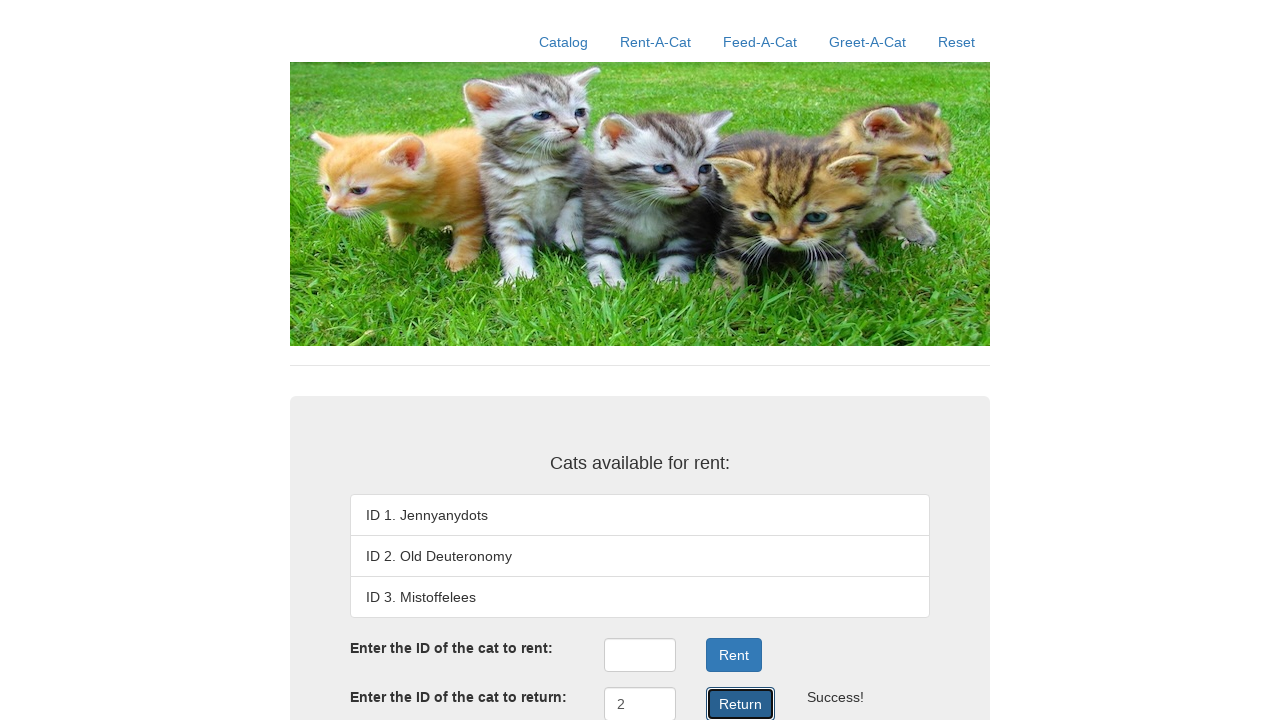

Verified cat 3 (Mistoffelees) is available
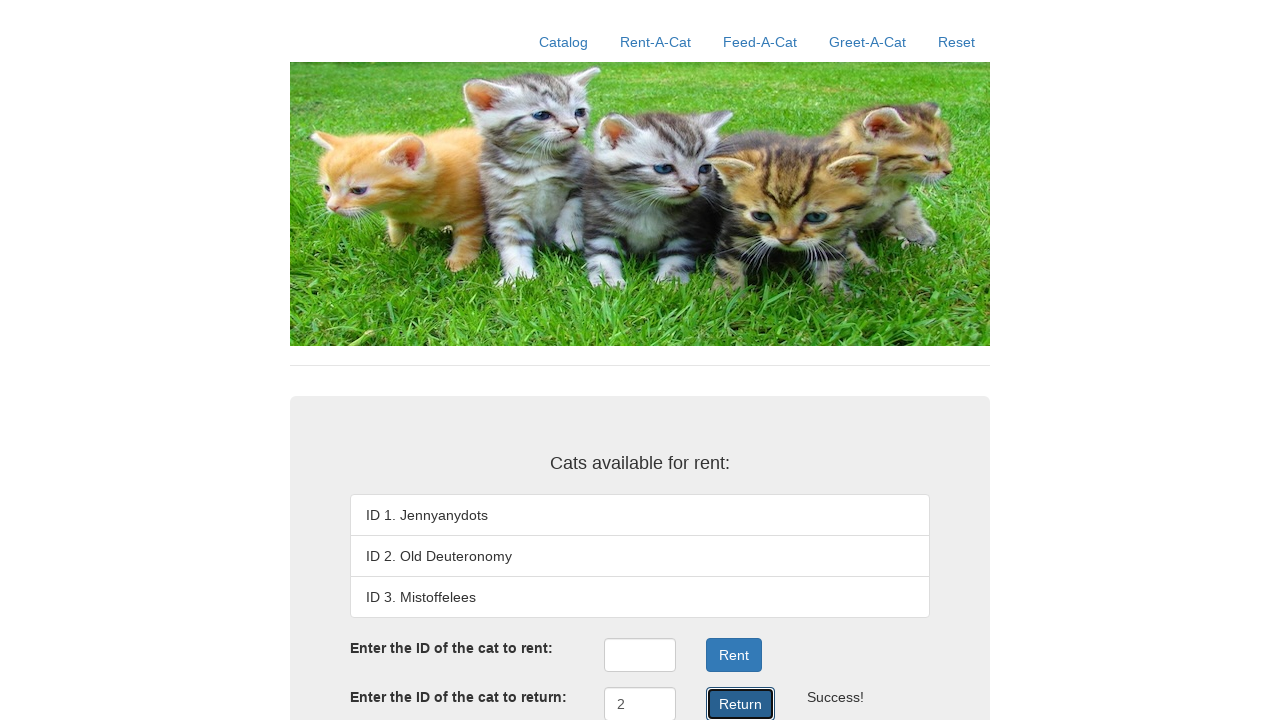

Verified return success message displayed
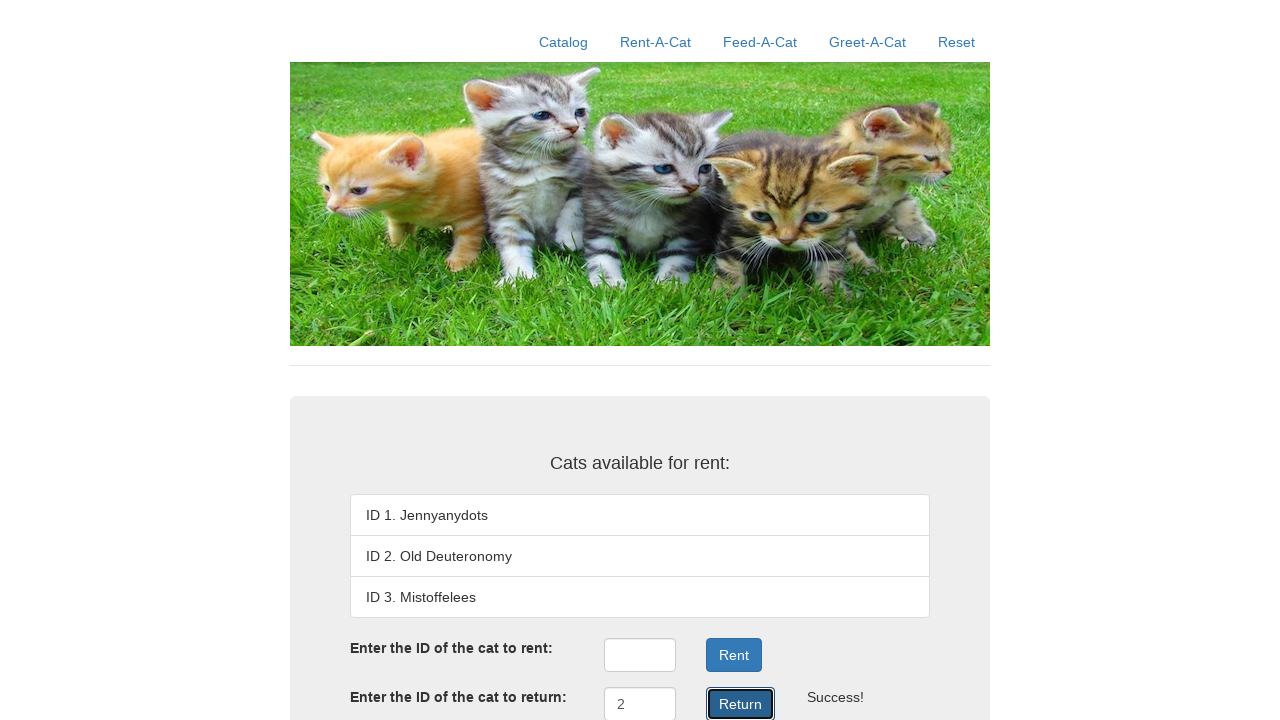

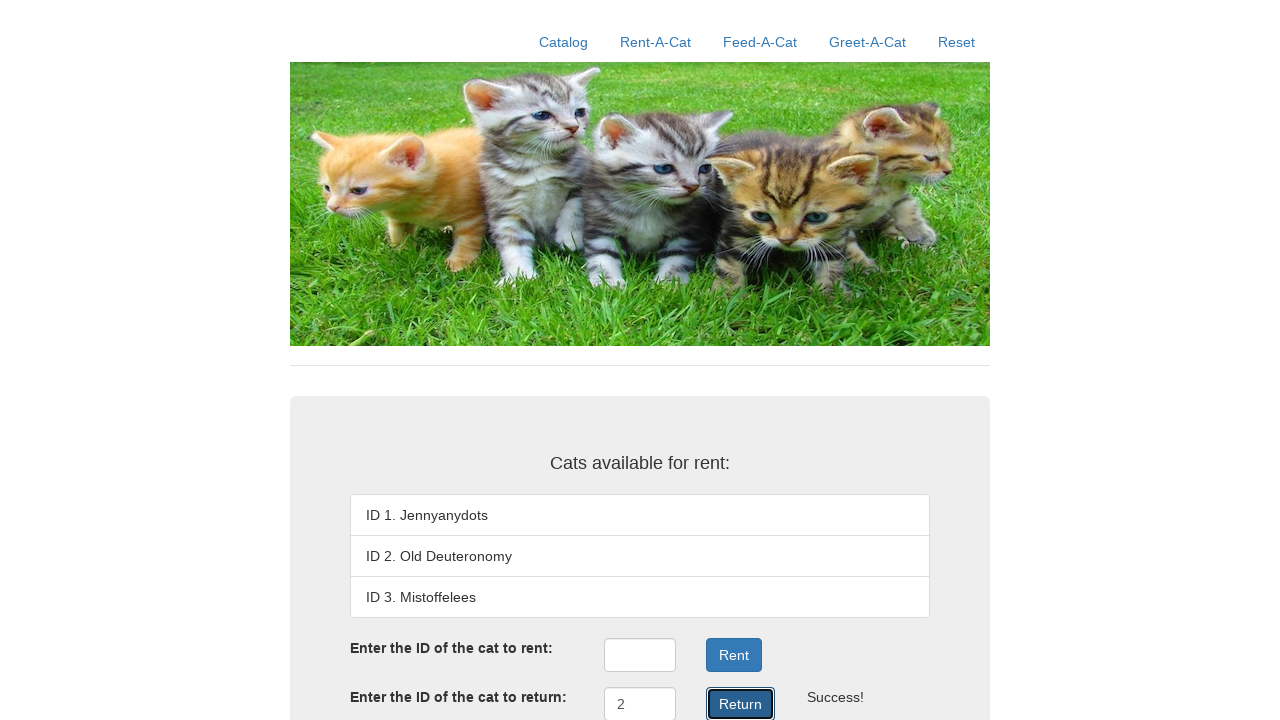